Tests Facebook social media link in footer

Starting URL: https://www.decathlon.in

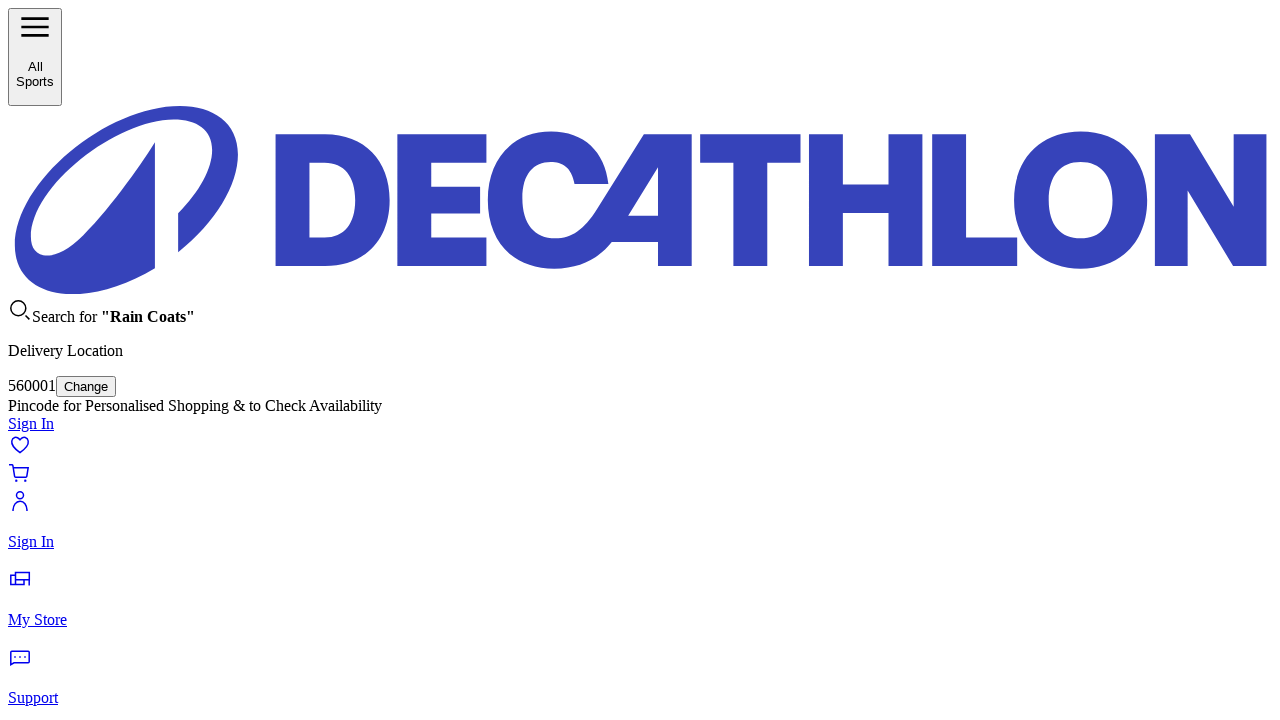

Scrolled to bottom of page to reveal footer
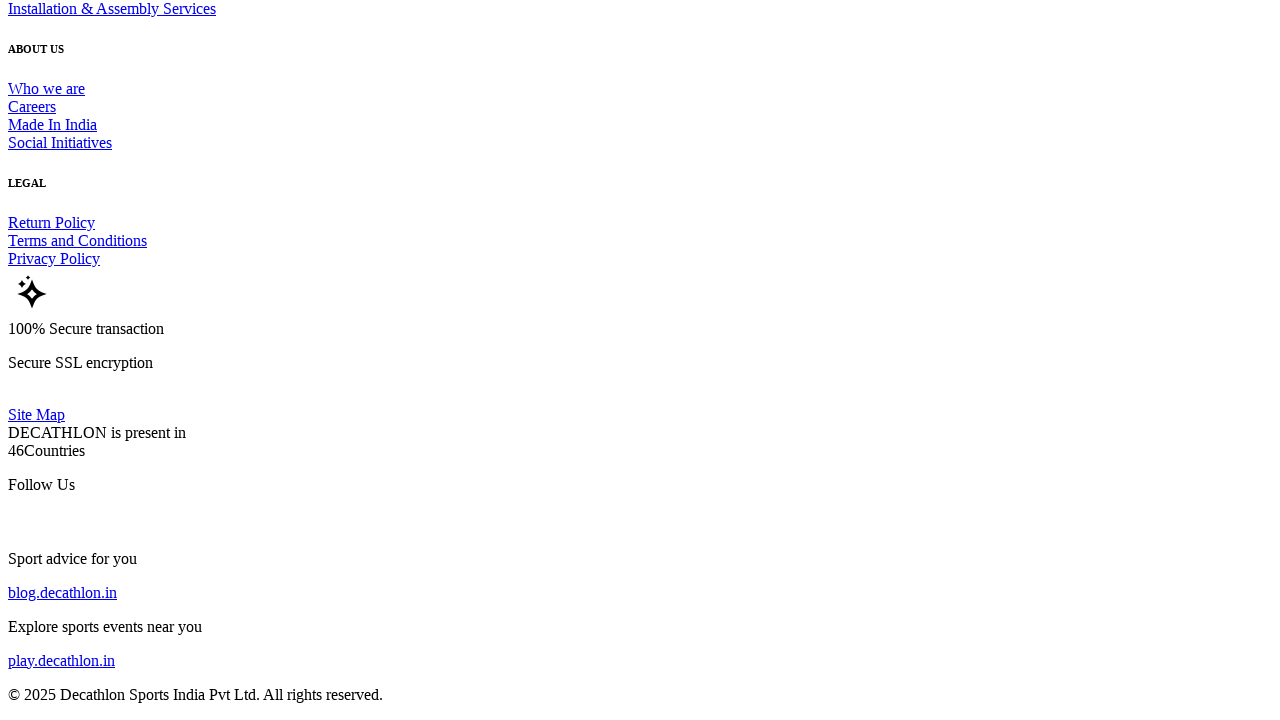

Clicked Facebook social media icon in footer at (13, 543) on xpath=//a[contains(@href, 'facebook')]//img
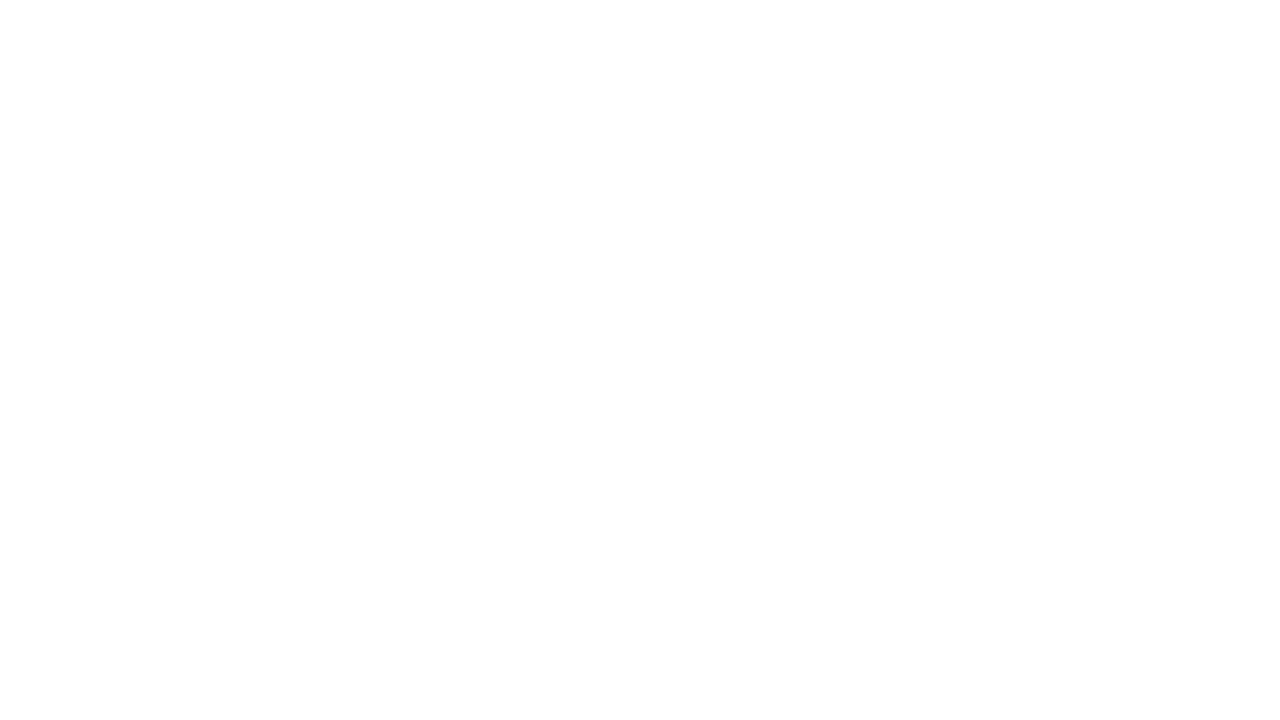

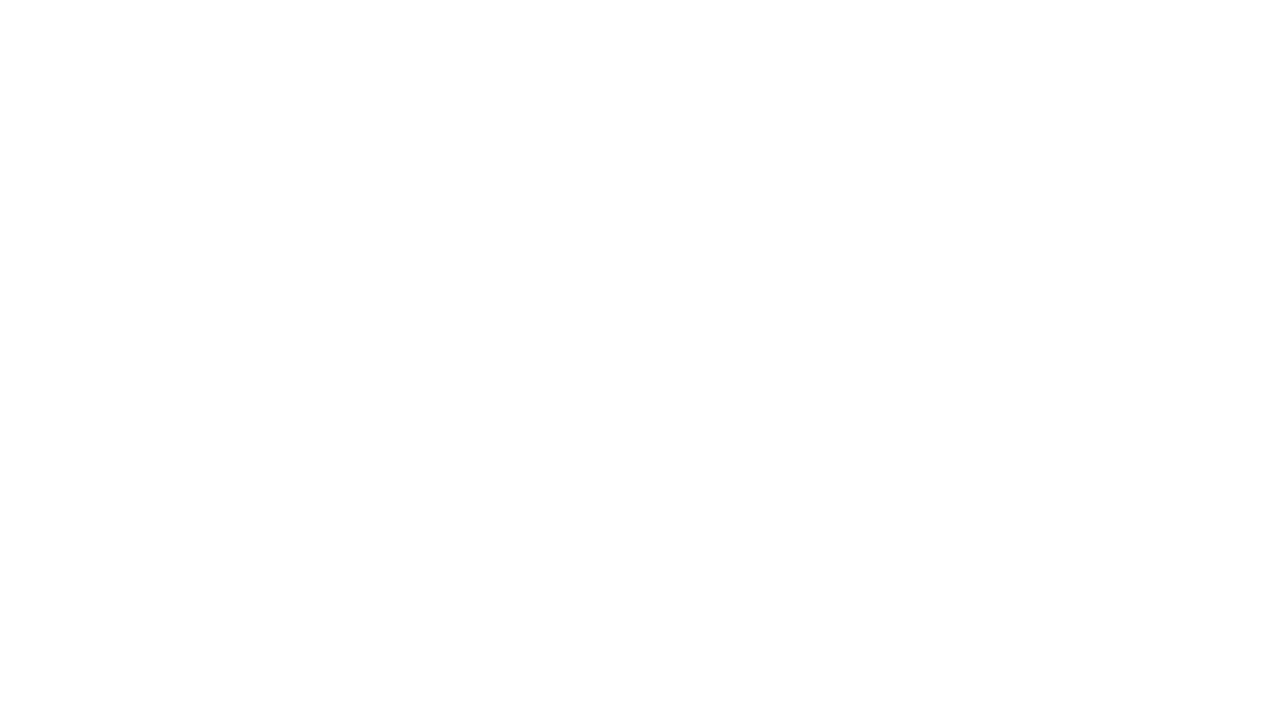